Tests that new items are appended to the bottom of the list by creating 3 todos and verifying the count

Starting URL: https://demo.playwright.dev/todomvc

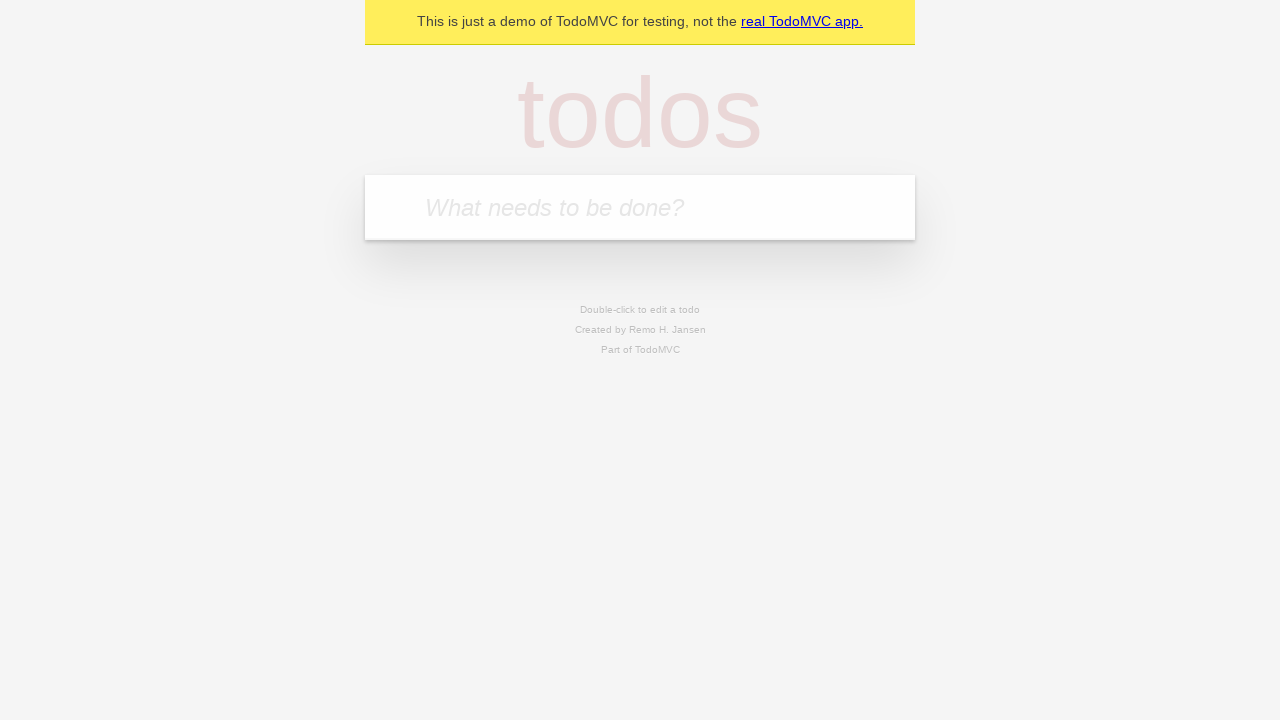

Filled new todo input with 'buy some cheese' on .new-todo
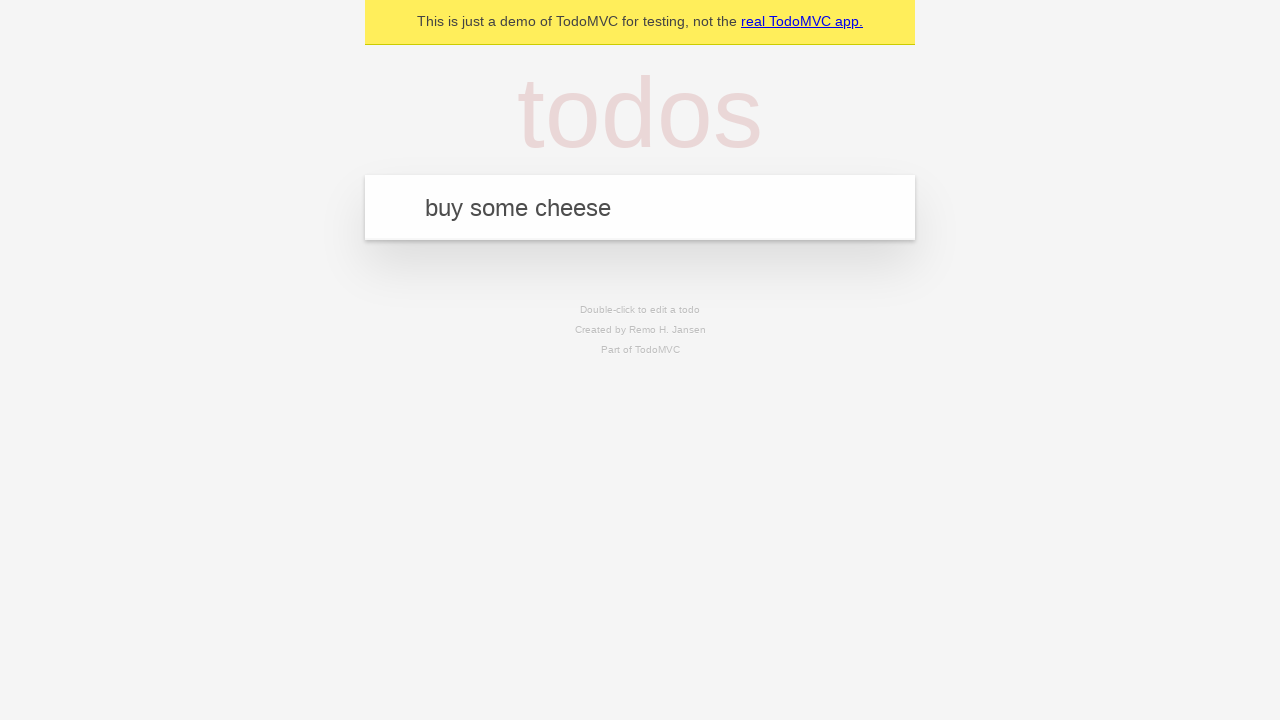

Pressed Enter to create first todo on .new-todo
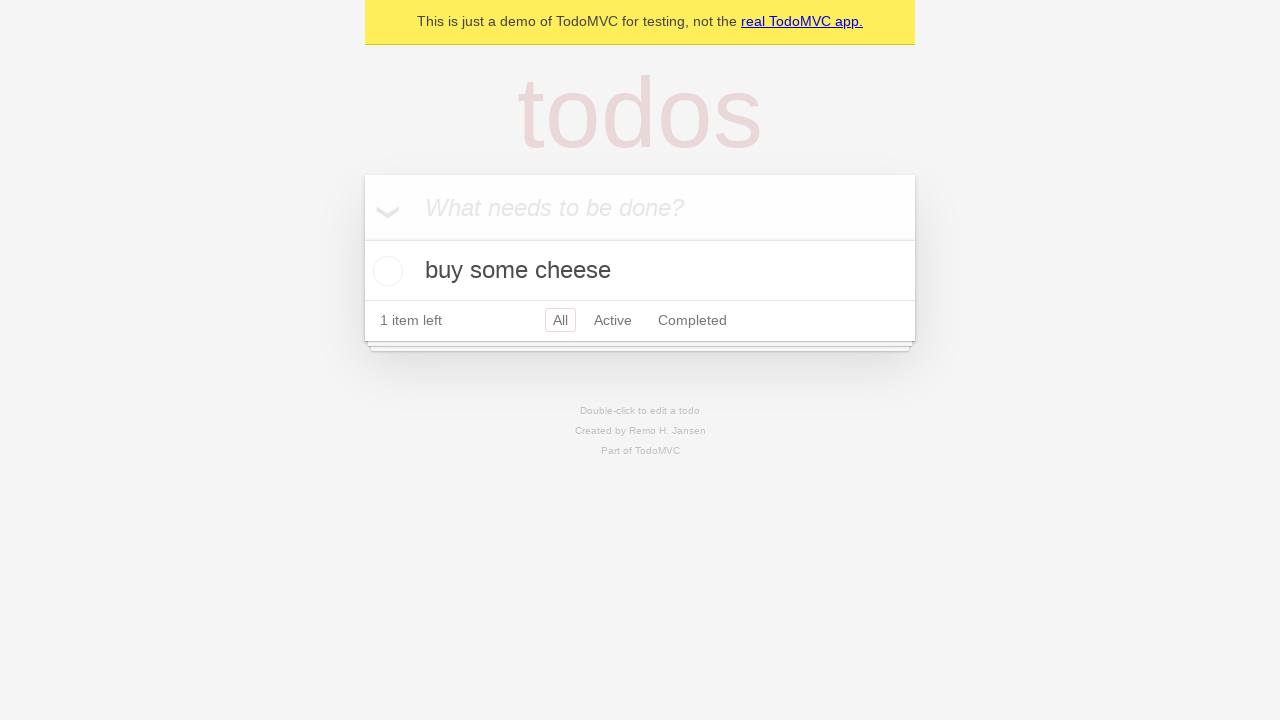

Filled new todo input with 'feed the cat' on .new-todo
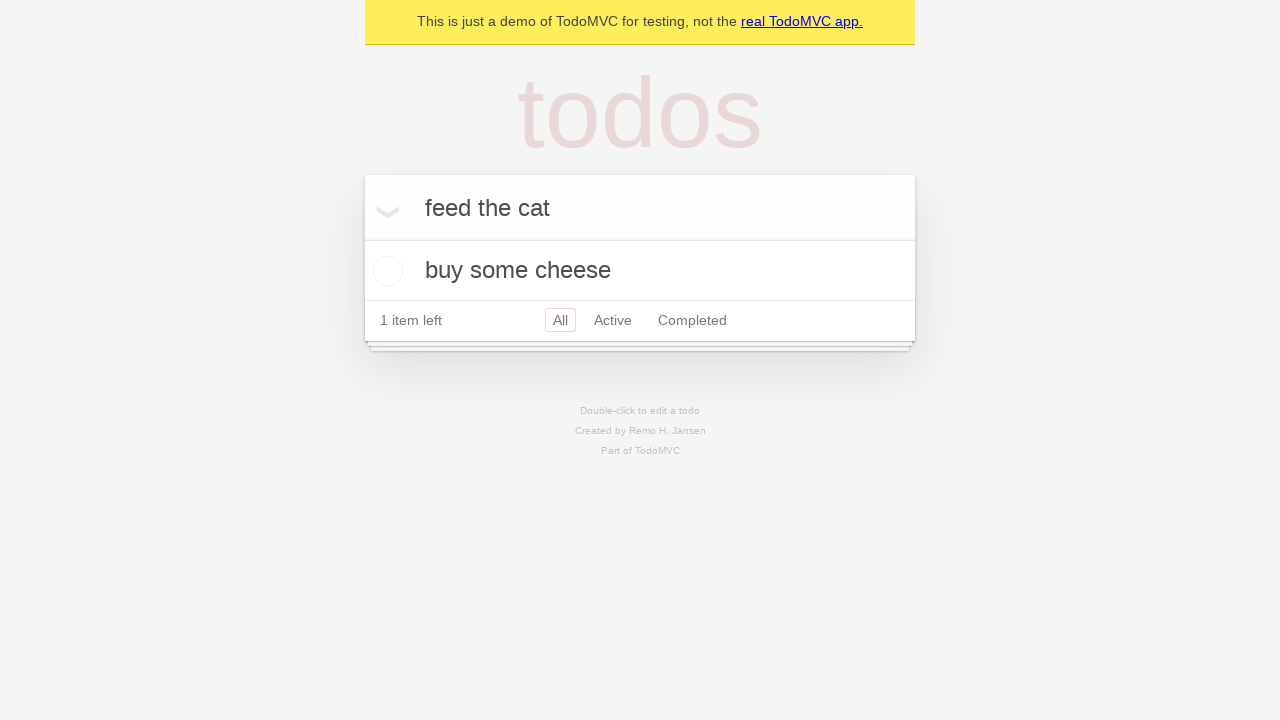

Pressed Enter to create second todo on .new-todo
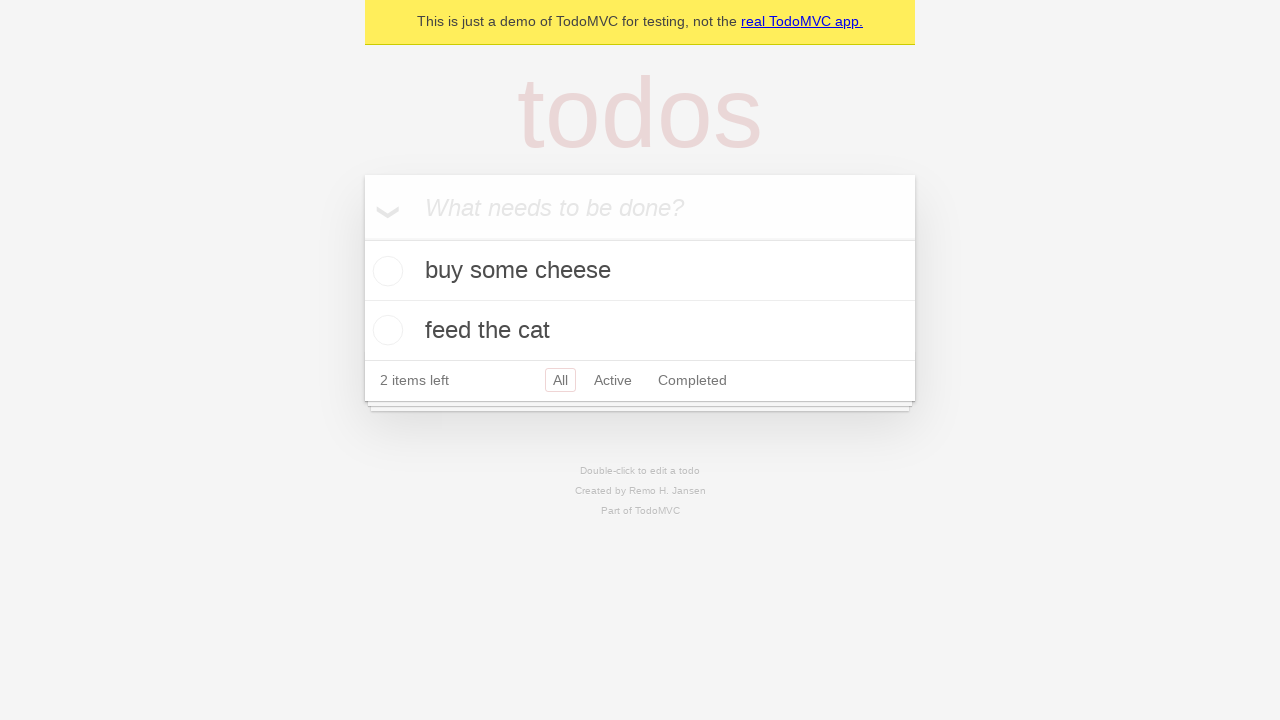

Filled new todo input with 'book a doctors appointment' on .new-todo
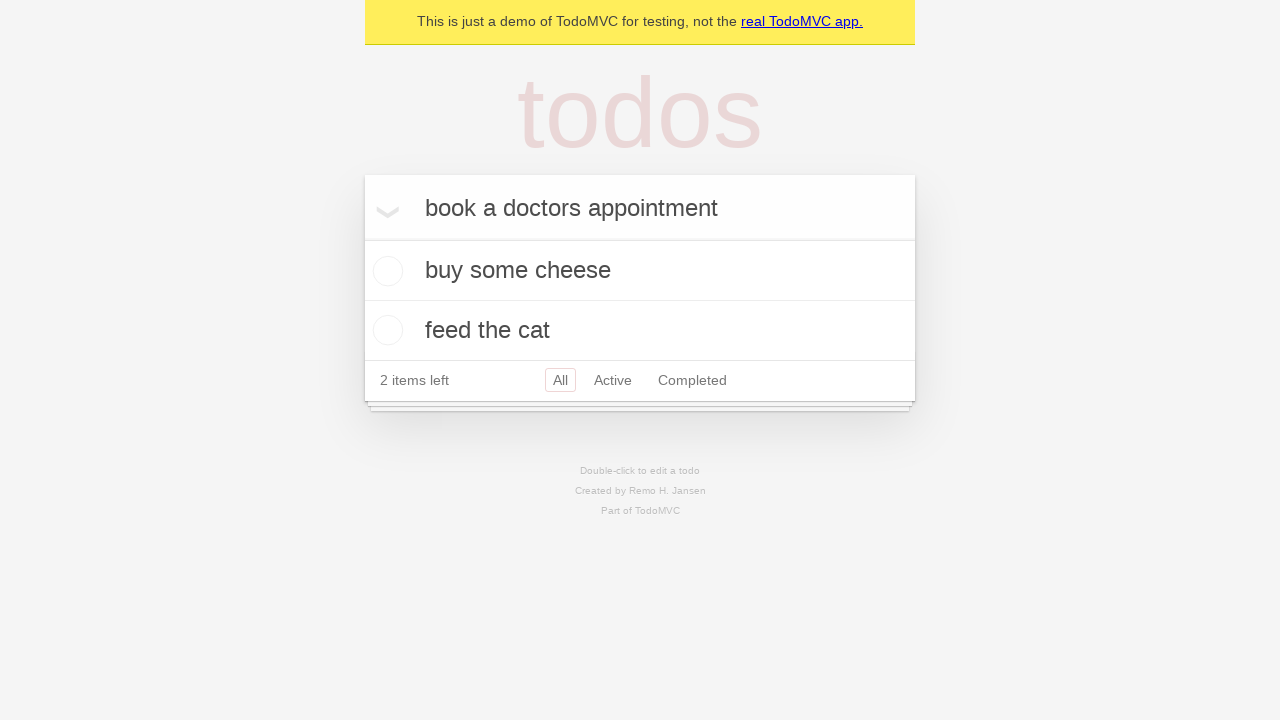

Pressed Enter to create third todo on .new-todo
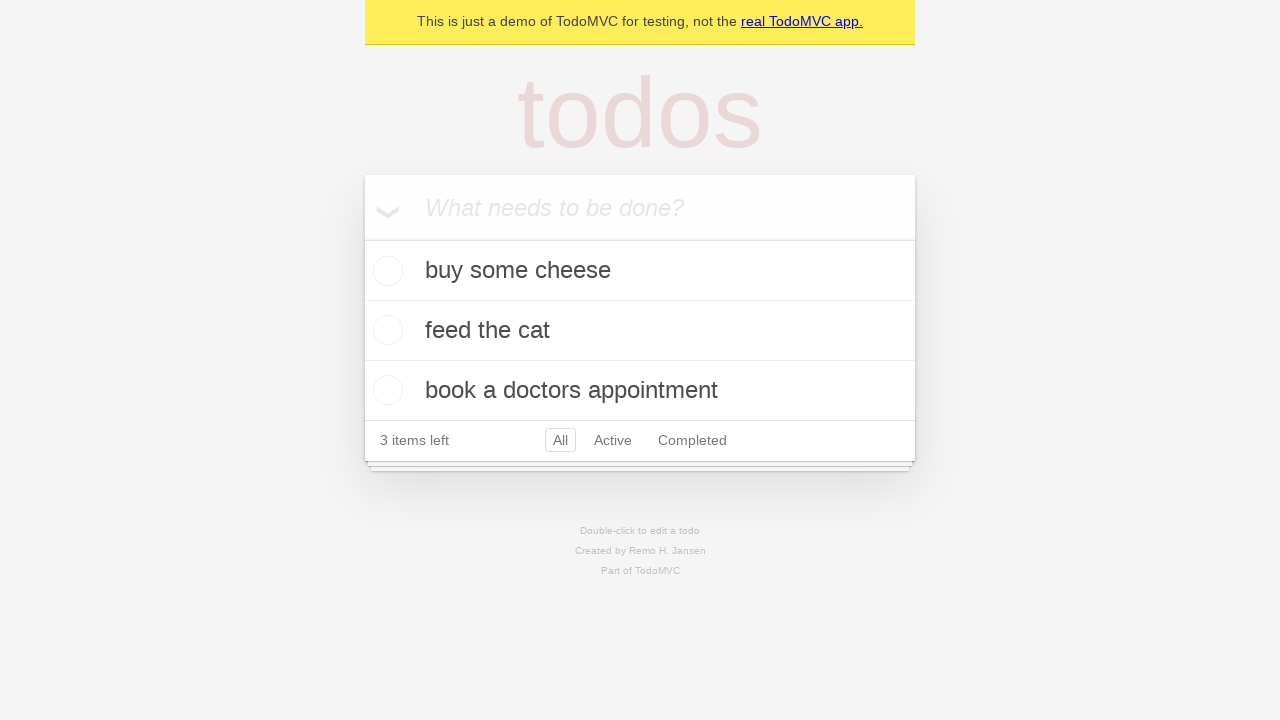

Verified all 3 todos are visible in the list
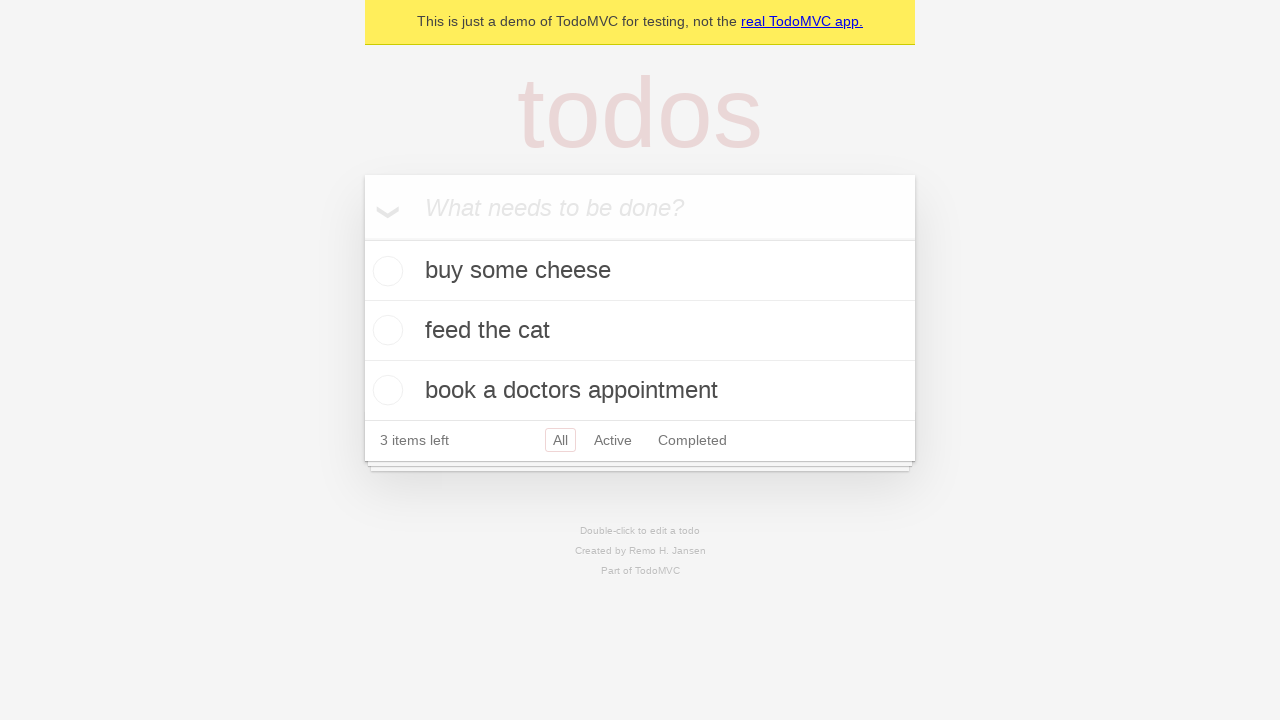

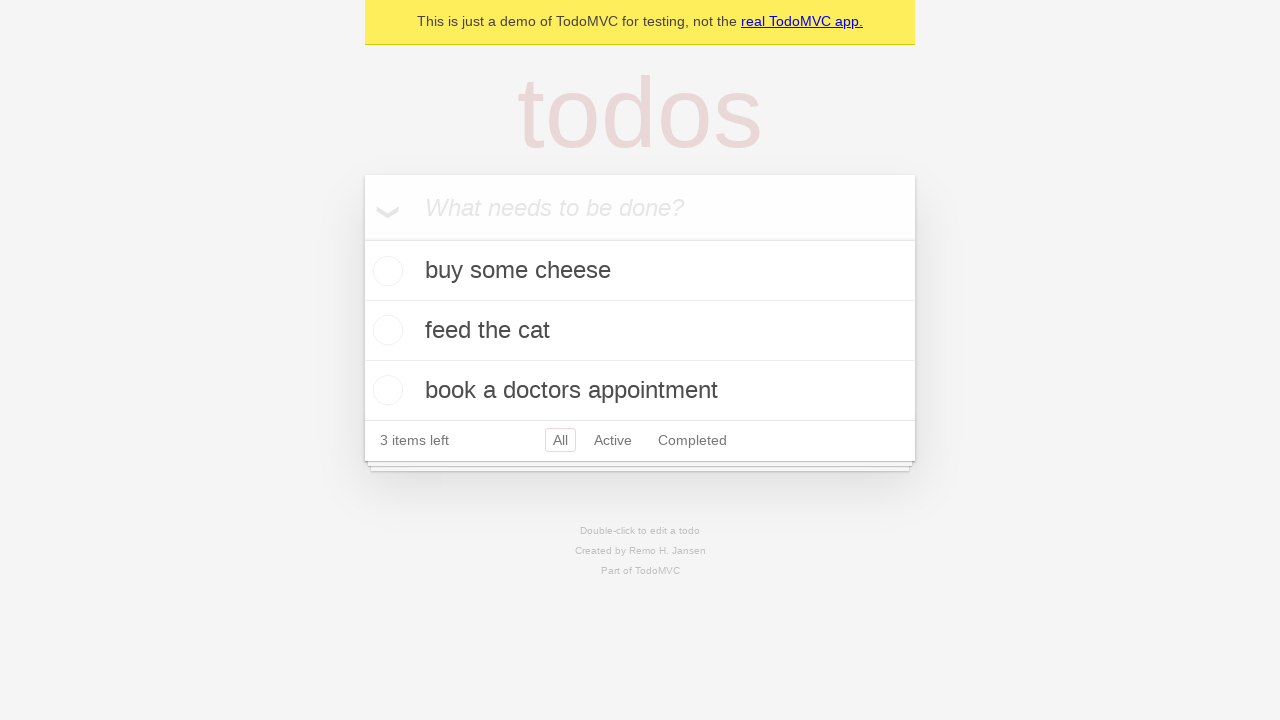